Tests drag and drop functionality by dragging a football element to two different drop zones and verifying the drops were successful

Starting URL: https://training-support.net/webelements/drag-drop

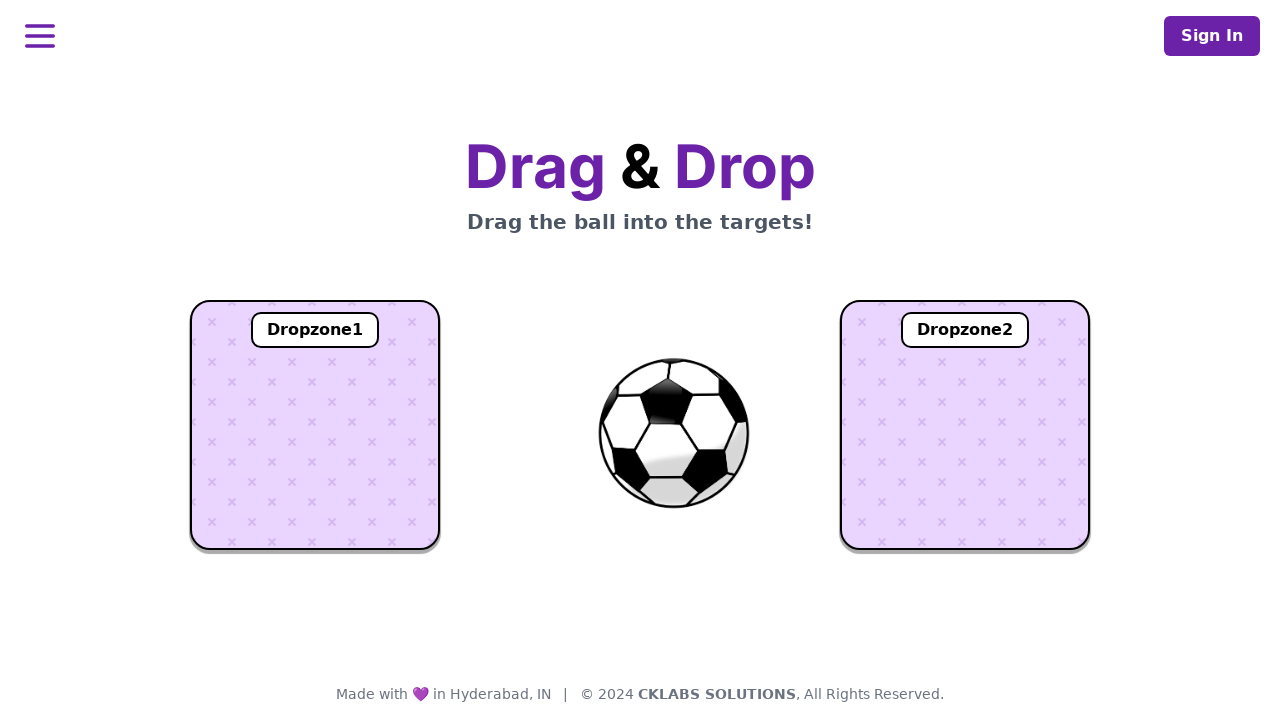

Located the football element
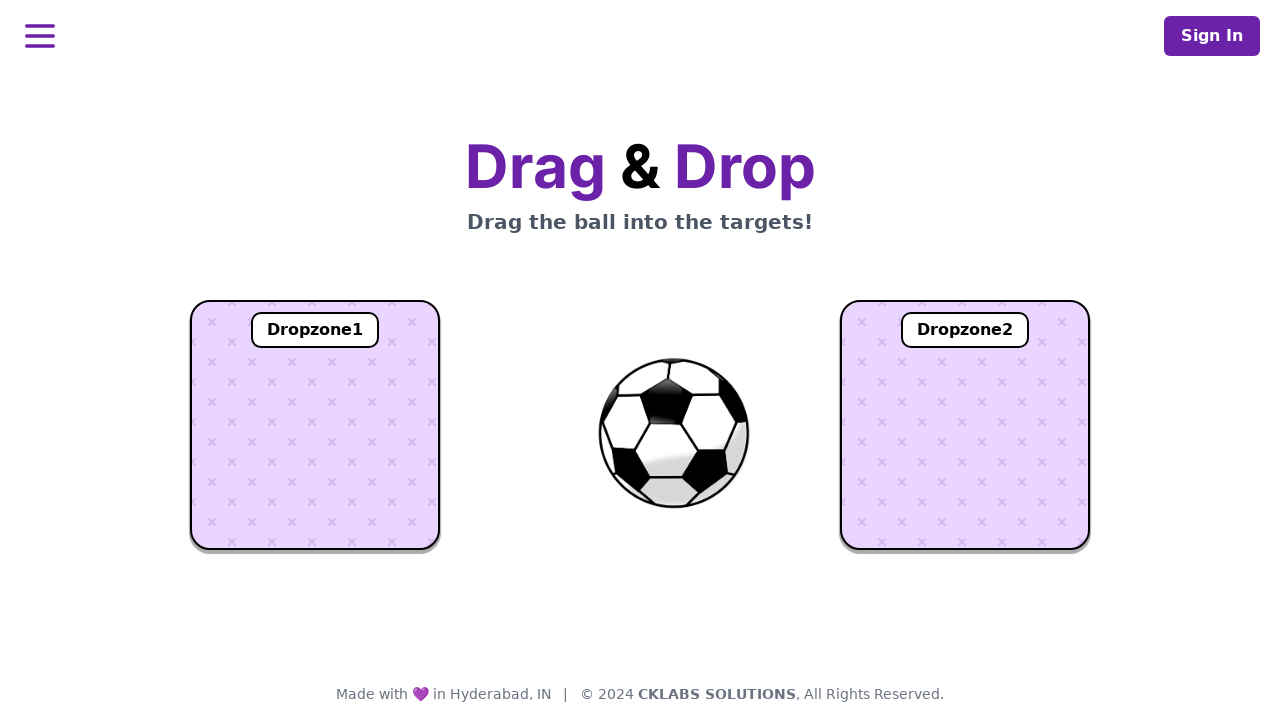

Located the first drop zone
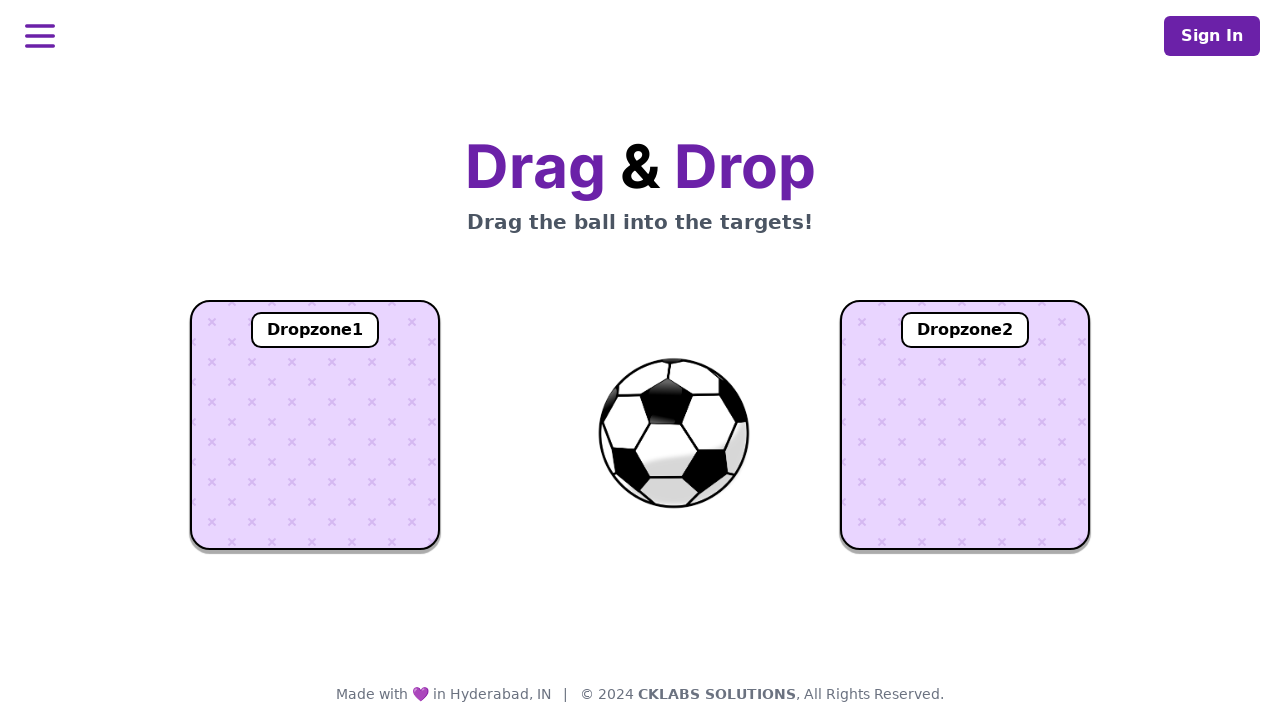

Located the second drop zone
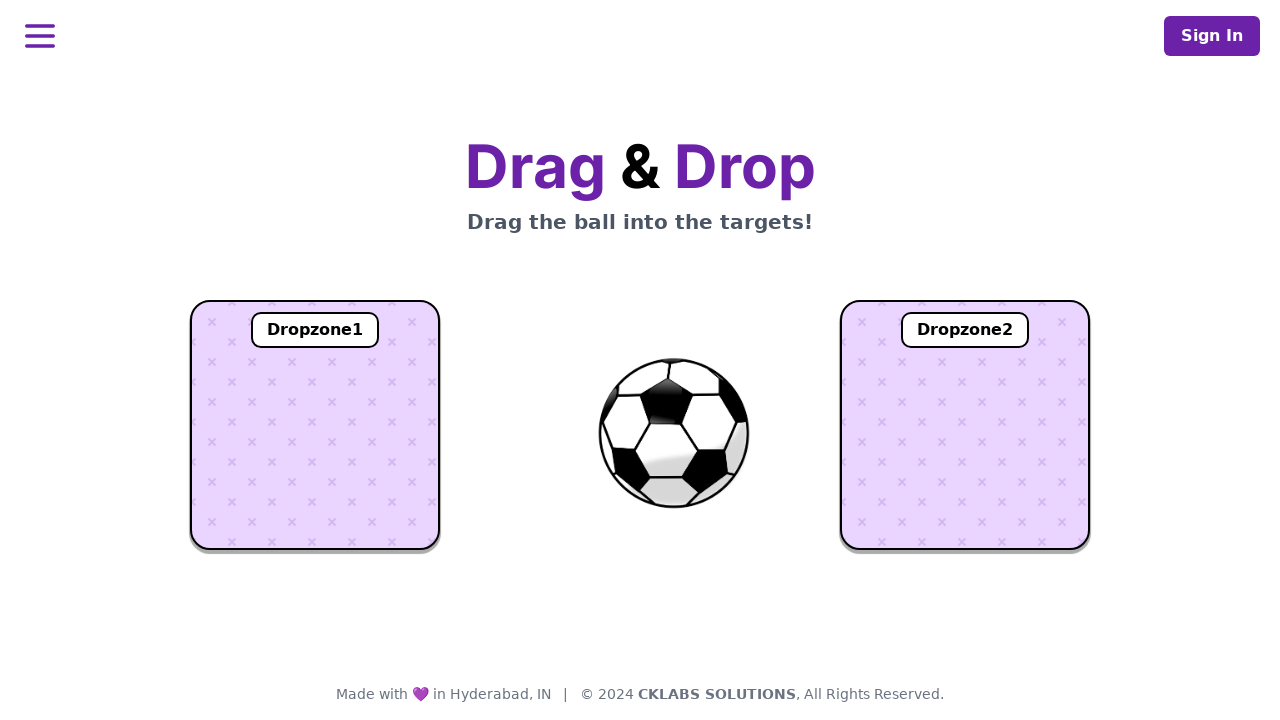

Dragged football element to the first drop zone at (315, 425)
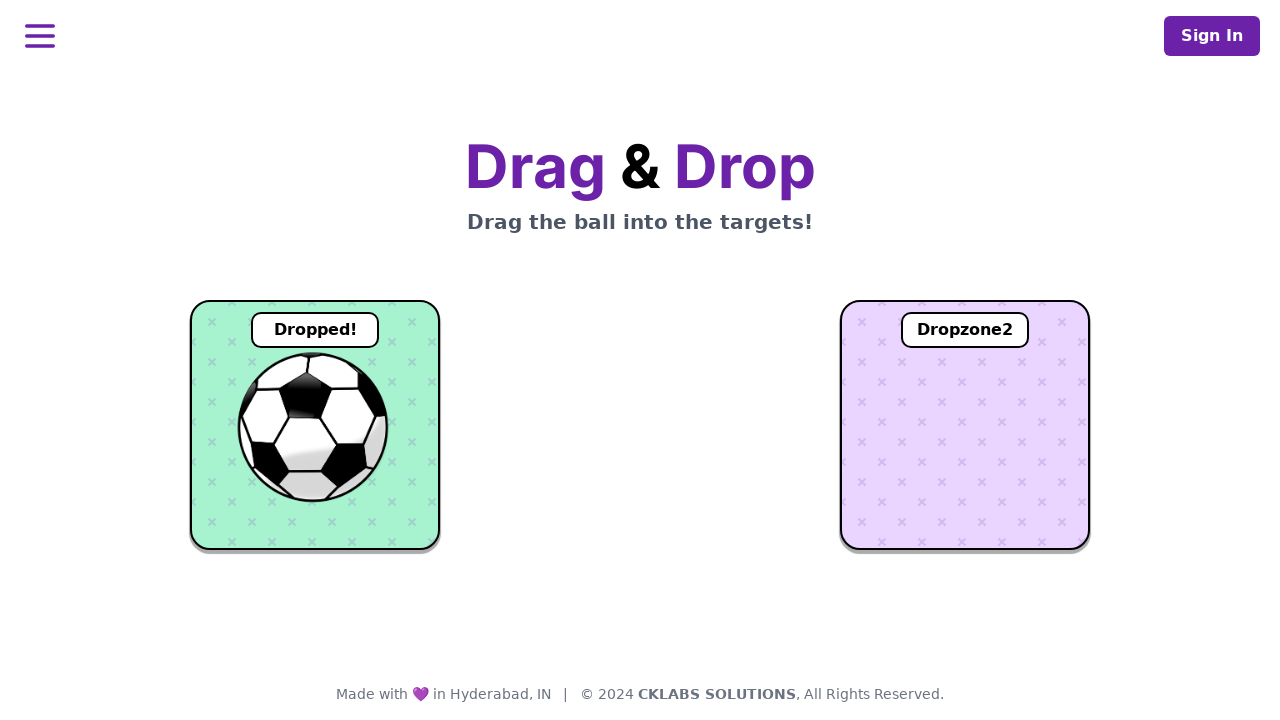

Verified football was successfully dropped in the first drop zone
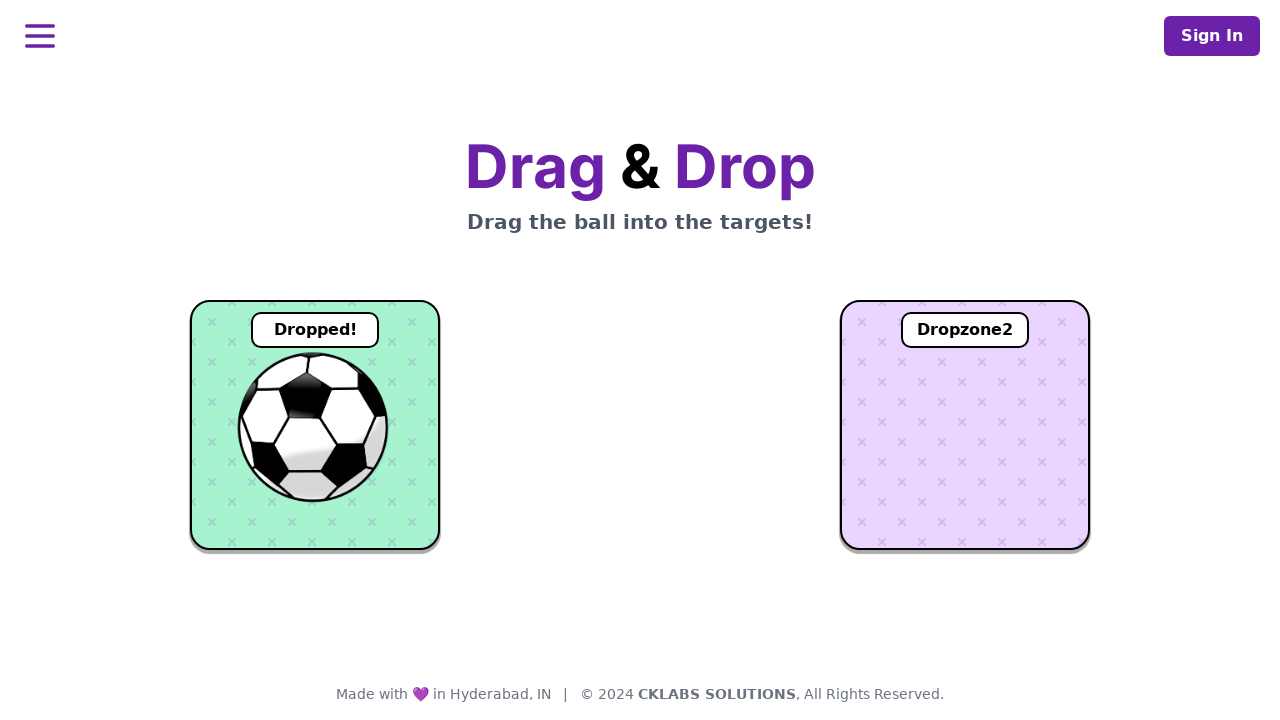

Dragged football element to the second drop zone at (965, 425)
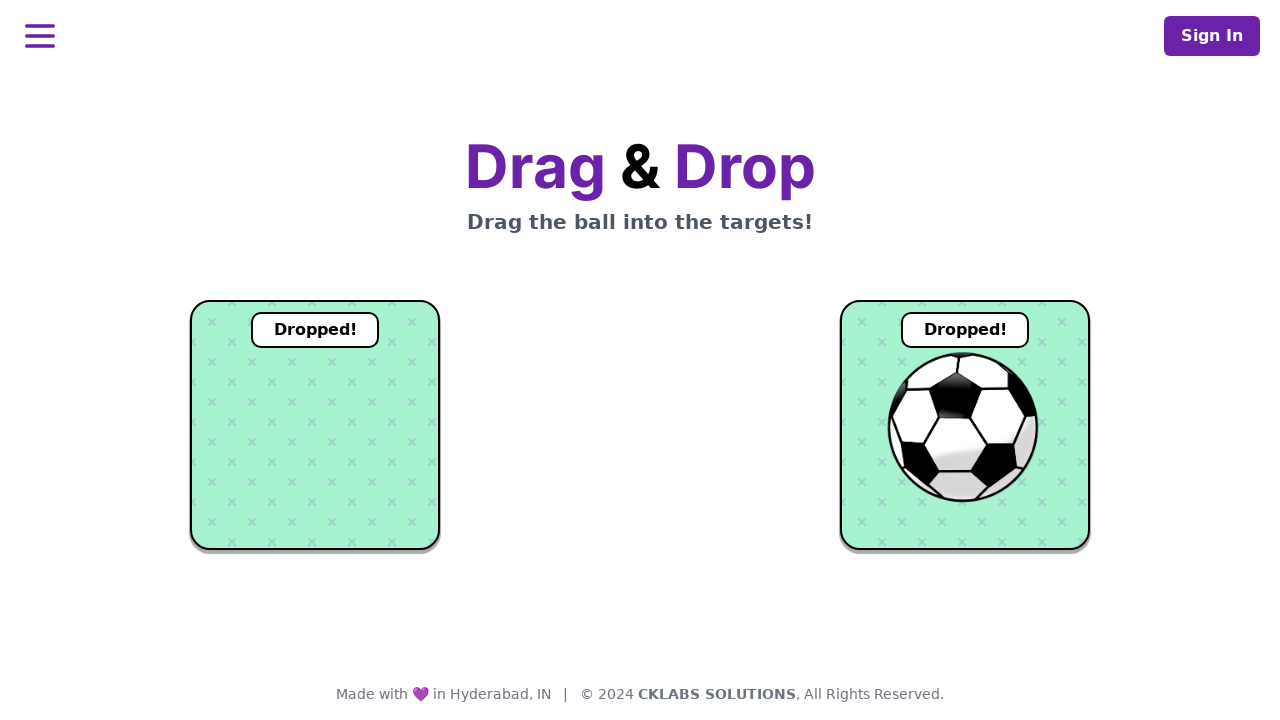

Verified football was successfully dropped in the second drop zone
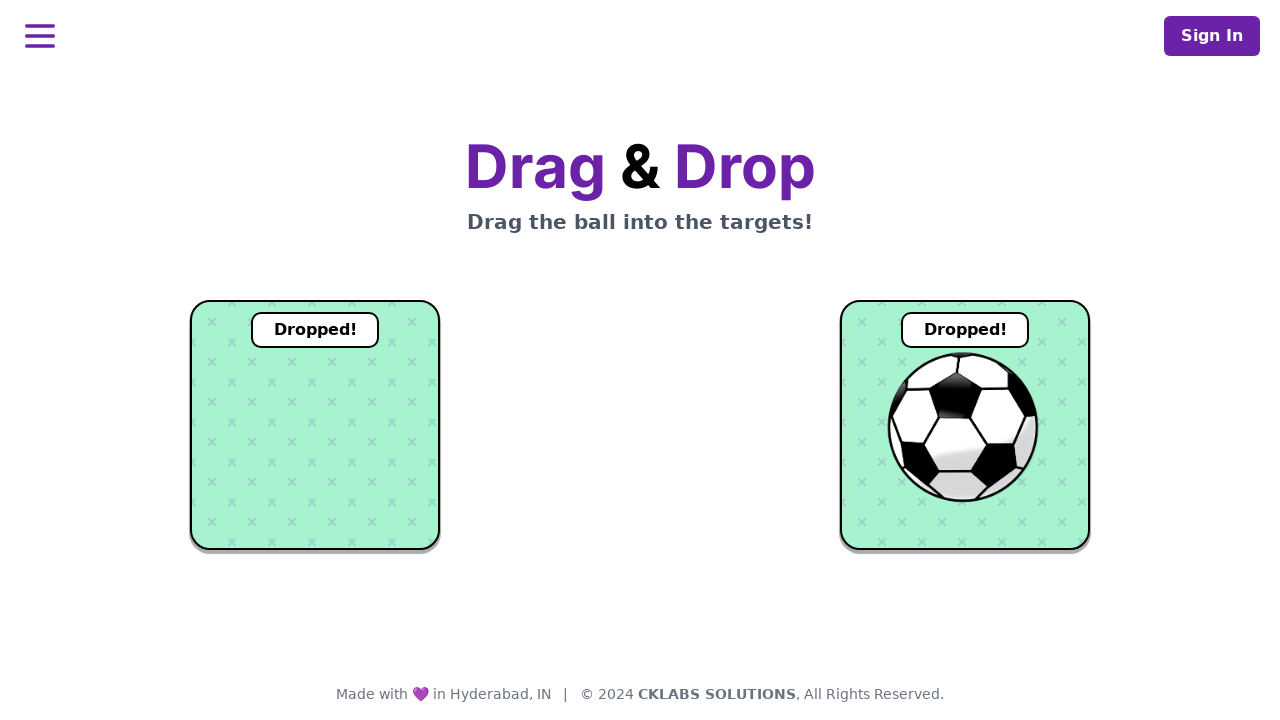

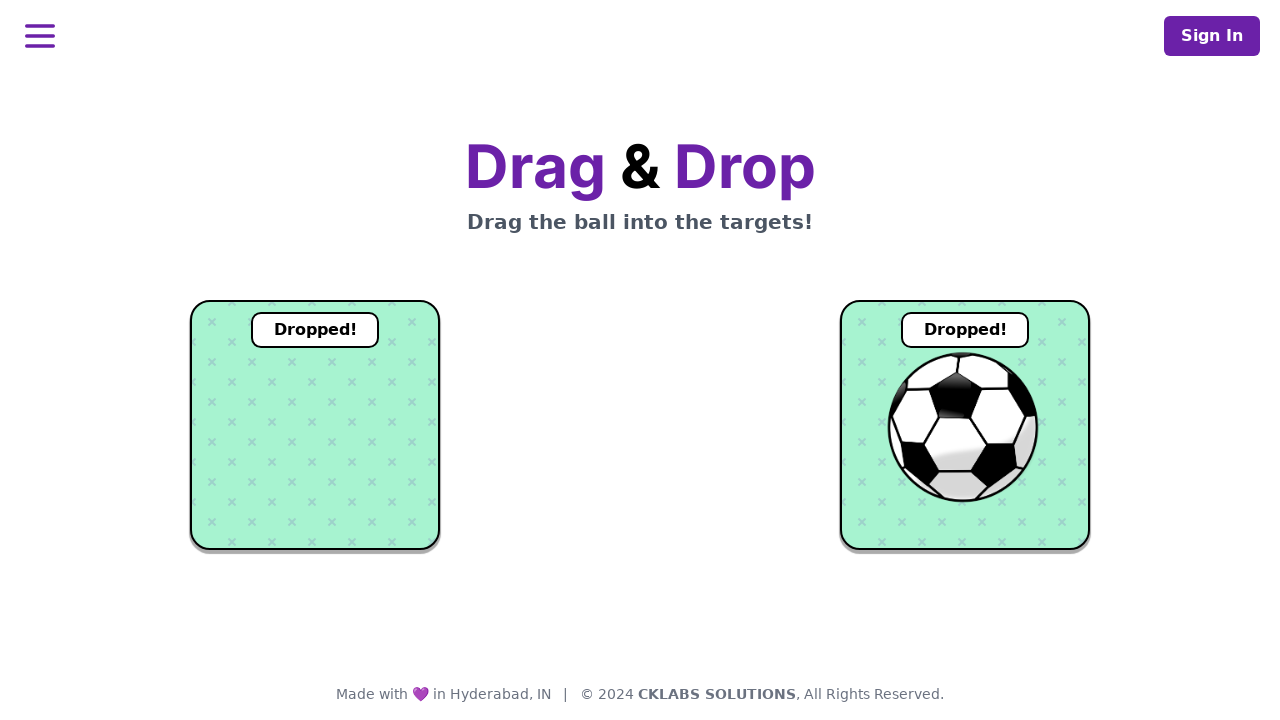